Verifies that the registration page displays correctly by clicking the Register link and checking for the "Signing up is easy!" text

Starting URL: https://parabank.parasoft.com/parabank/index.htm

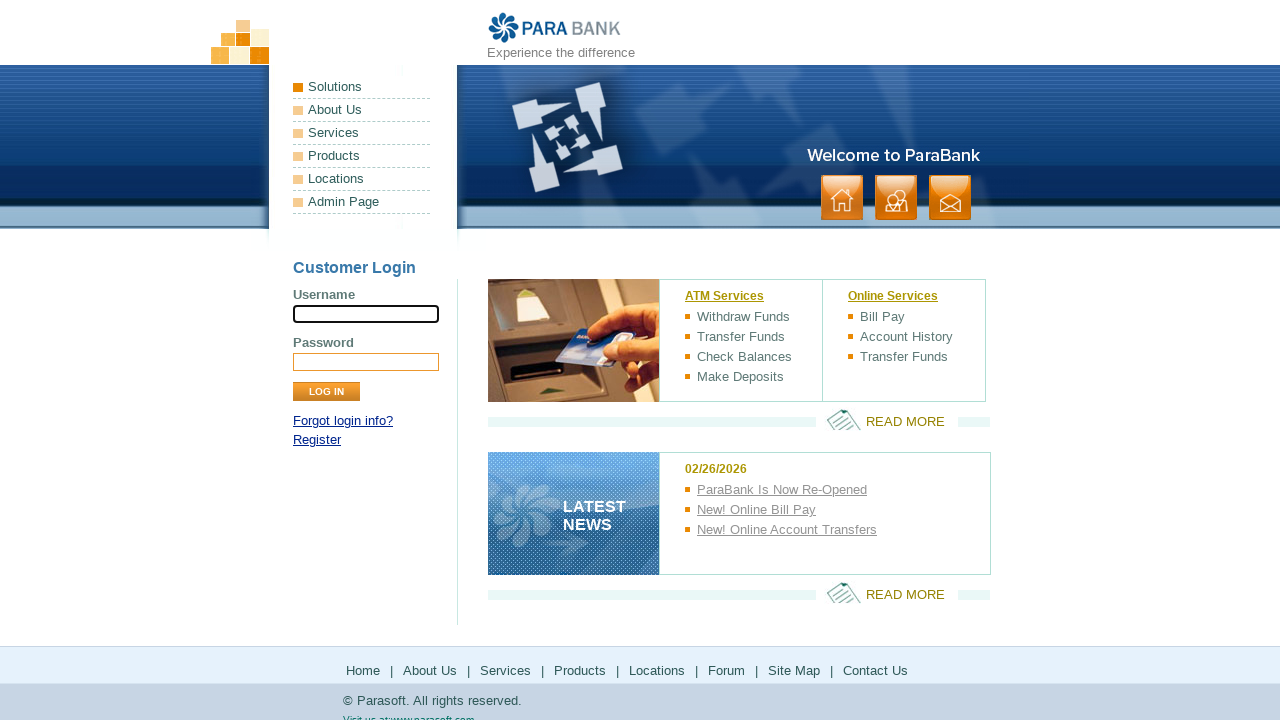

Navigated to ParaBank home page
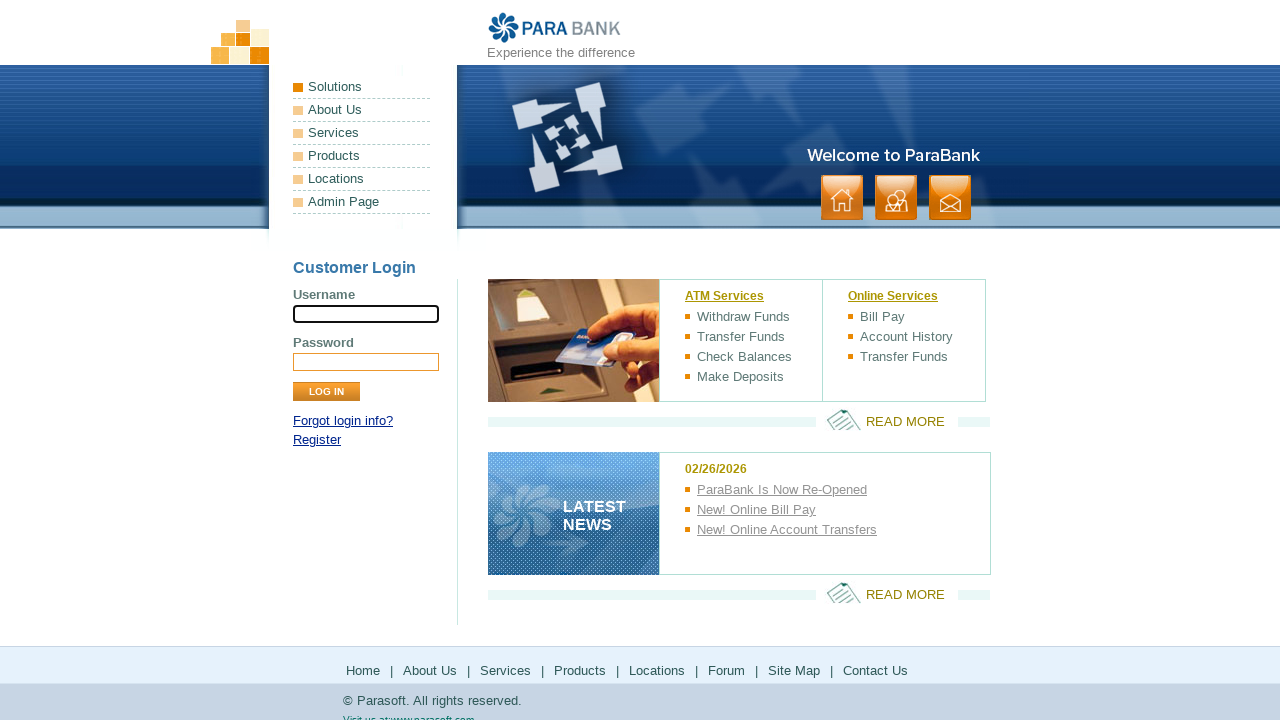

Clicked the Register link at (317, 440) on xpath=//a[contains(text(),'Register')]
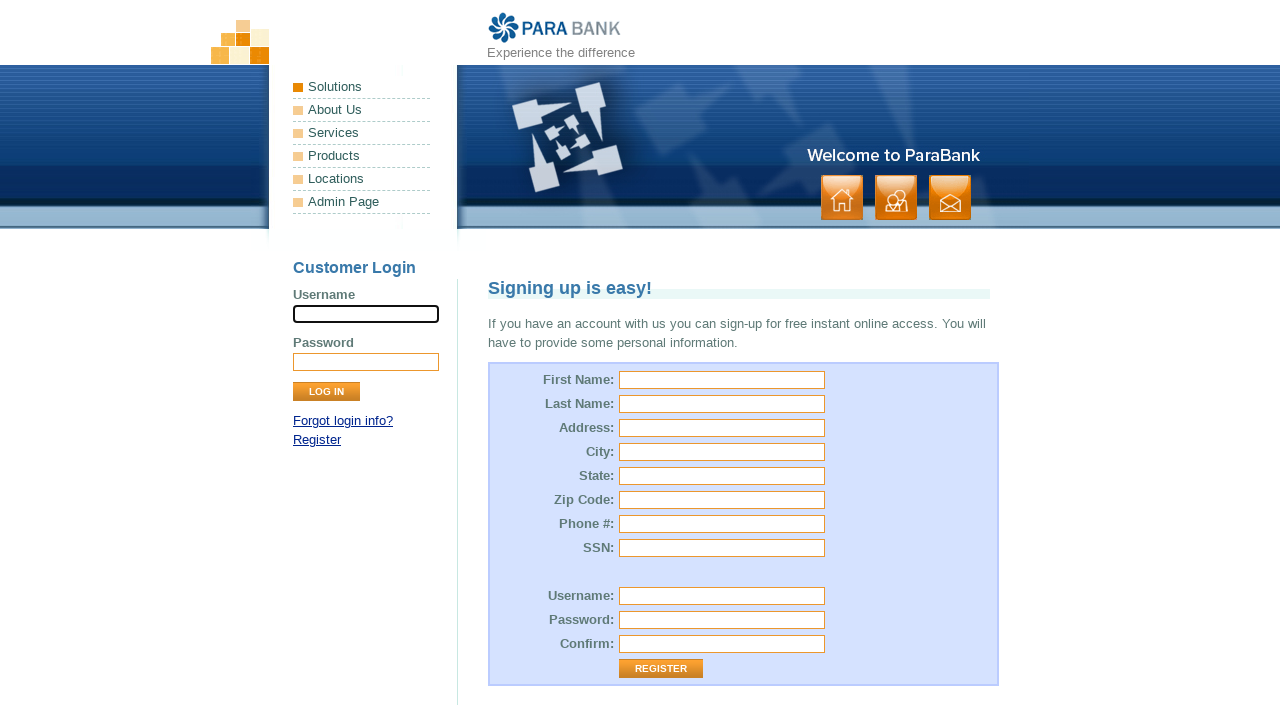

Verified that 'Signing up is easy!' heading is displayed on registration page
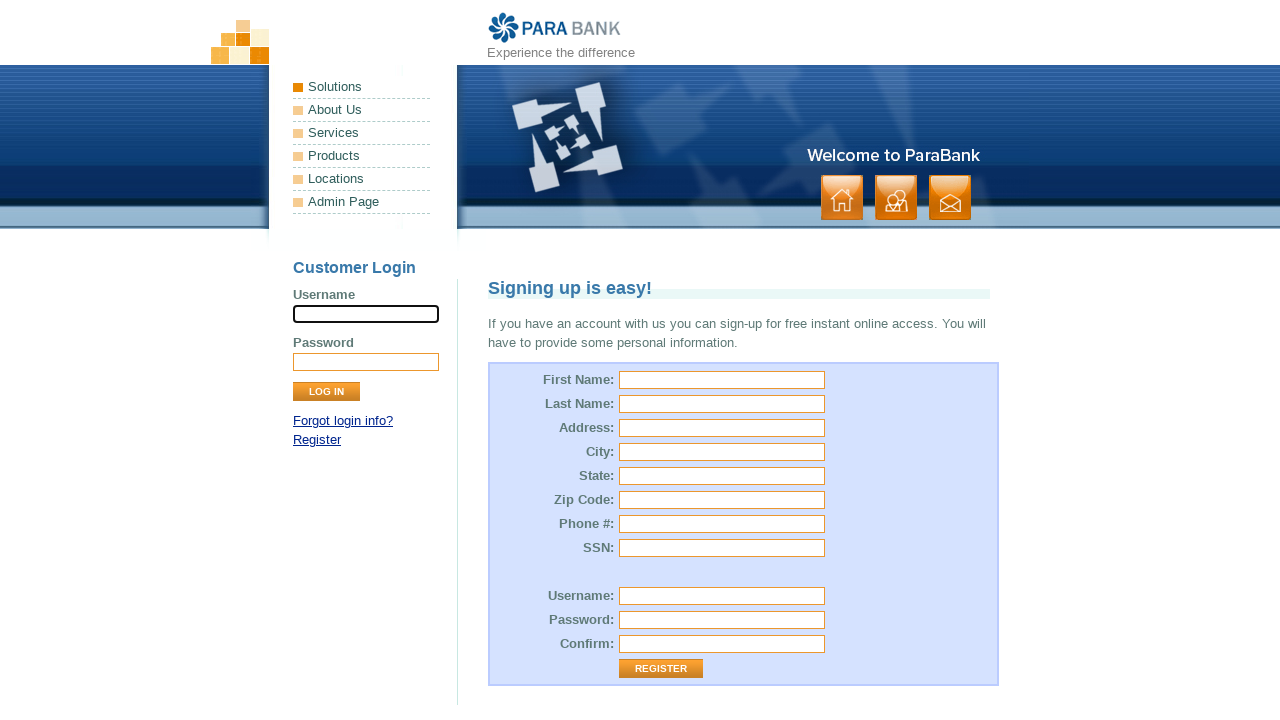

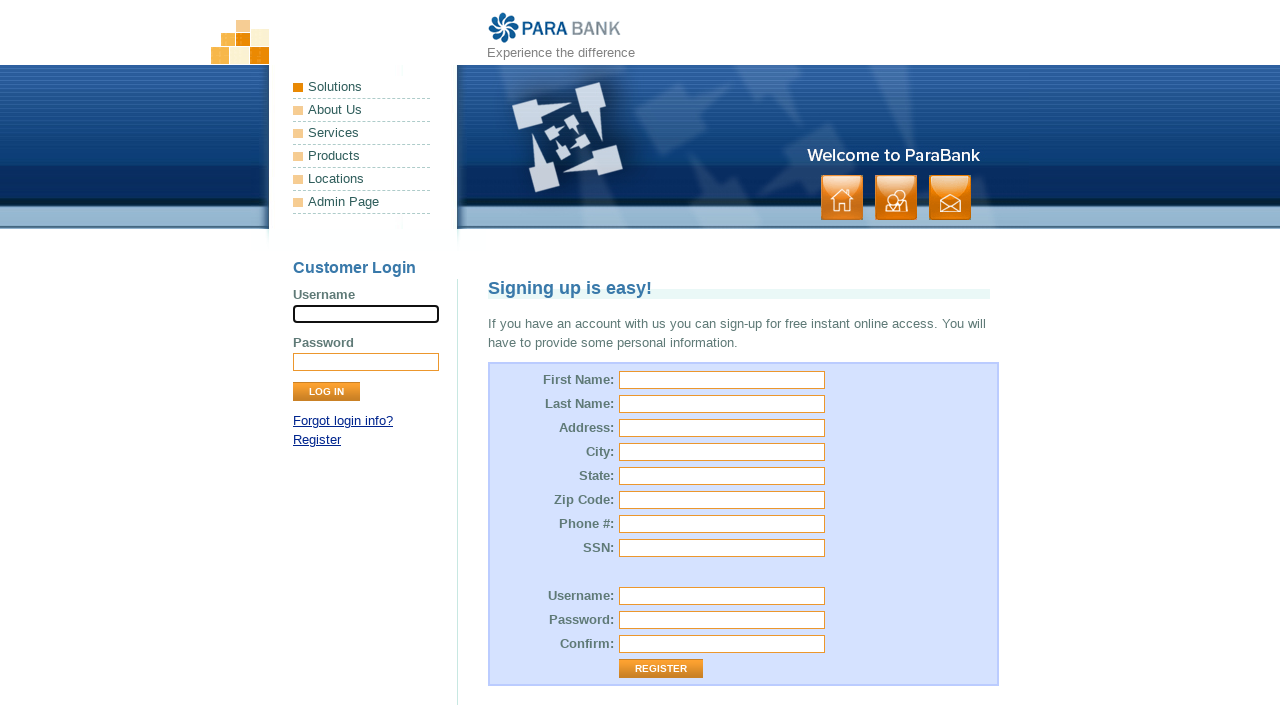